Tests file upload functionality by entering a filename, clicking reset button, and then clicking choose button

Starting URL: https://formy-project.herokuapp.com/fileupload

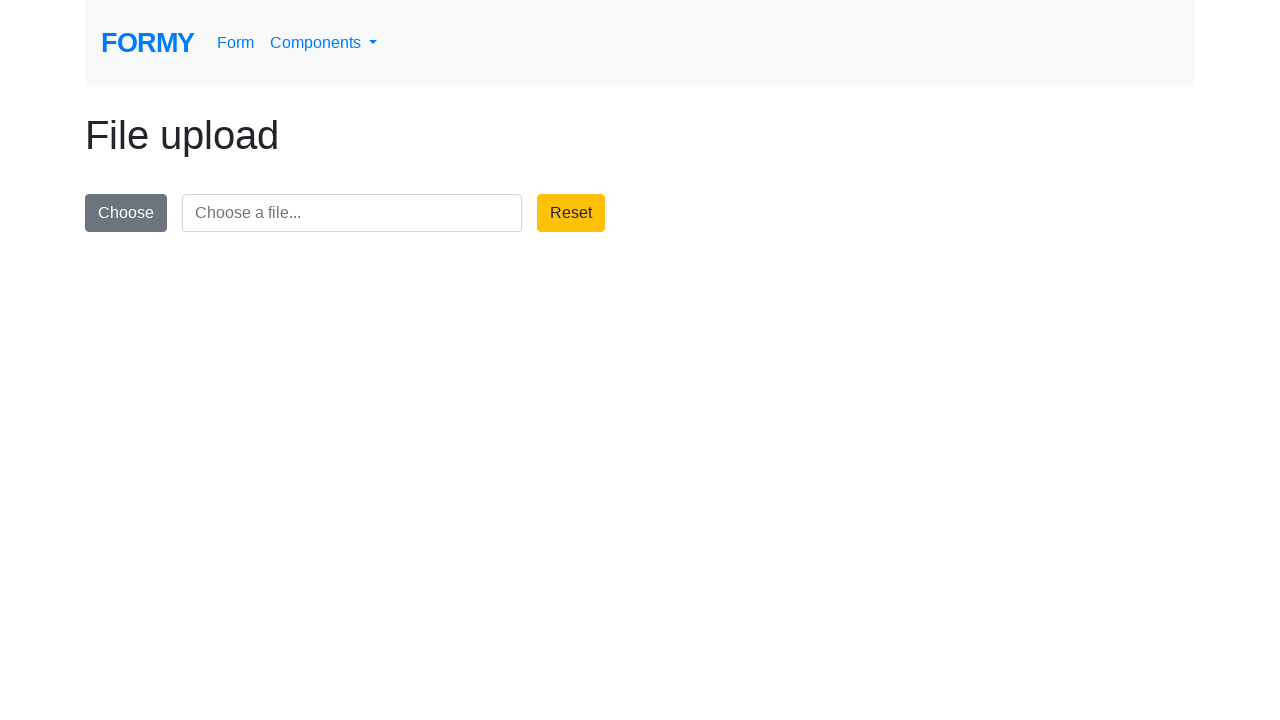

Entered 'file-to-upload.png' in the file upload field on #file-upload-field
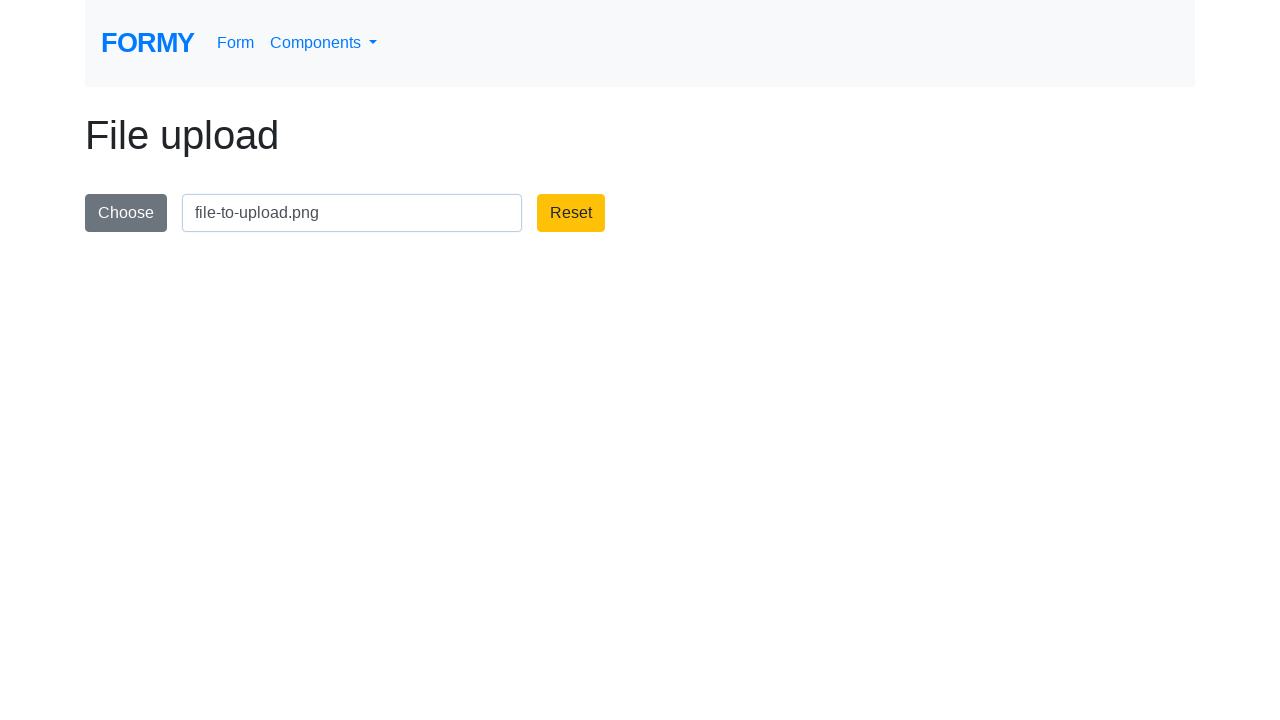

Clicked the reset button at (571, 213) on button.btn.btn-warning.btn-reset
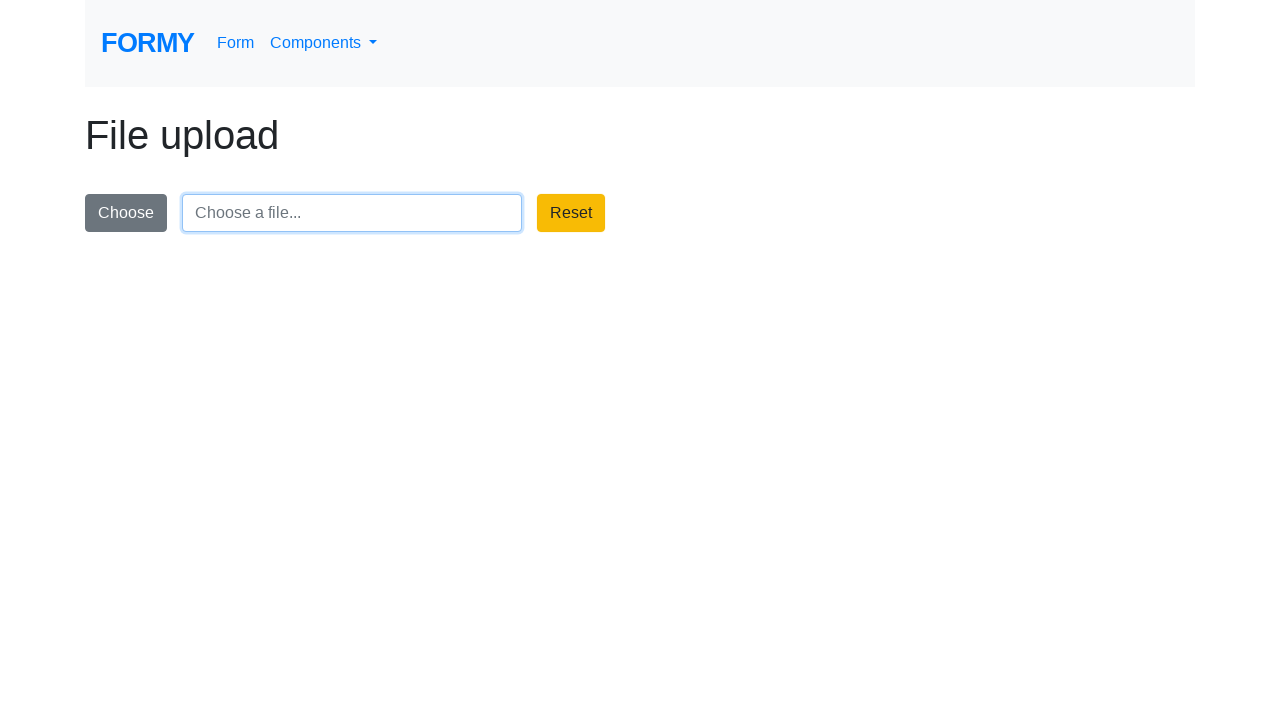

Clicked the choose button at (126, 213) on button.btn.btn-secondary.btn-choose
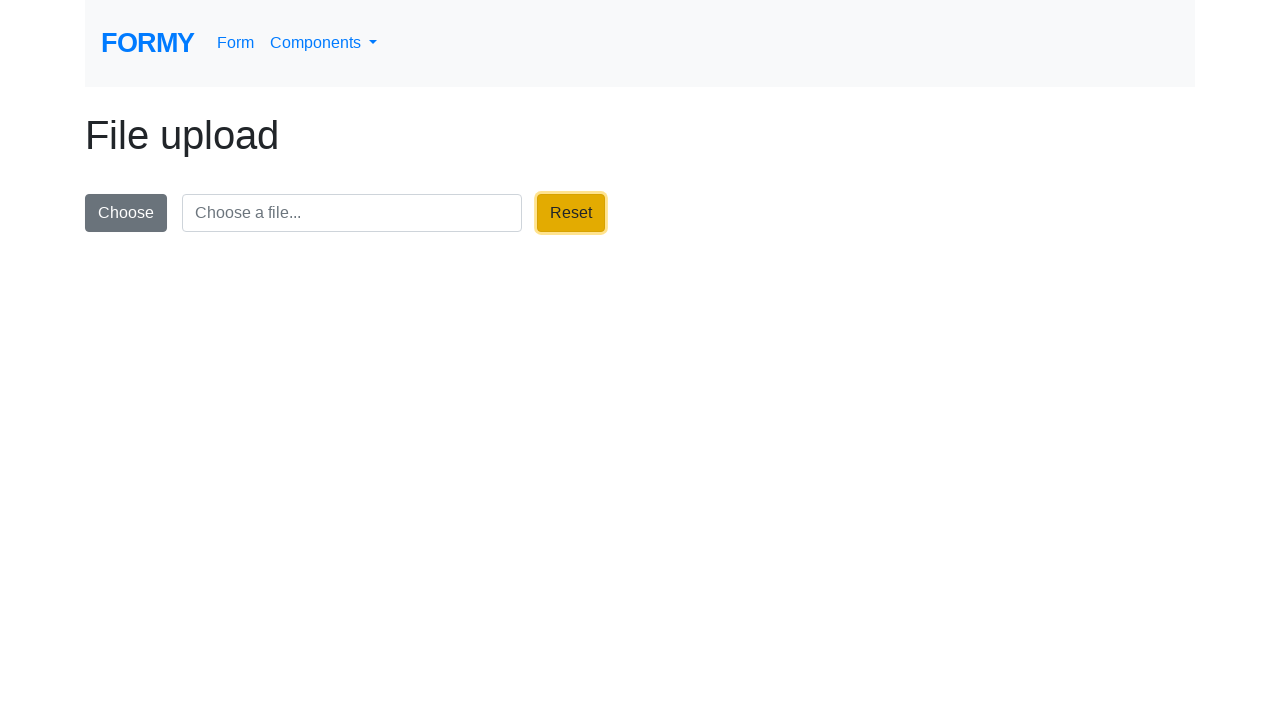

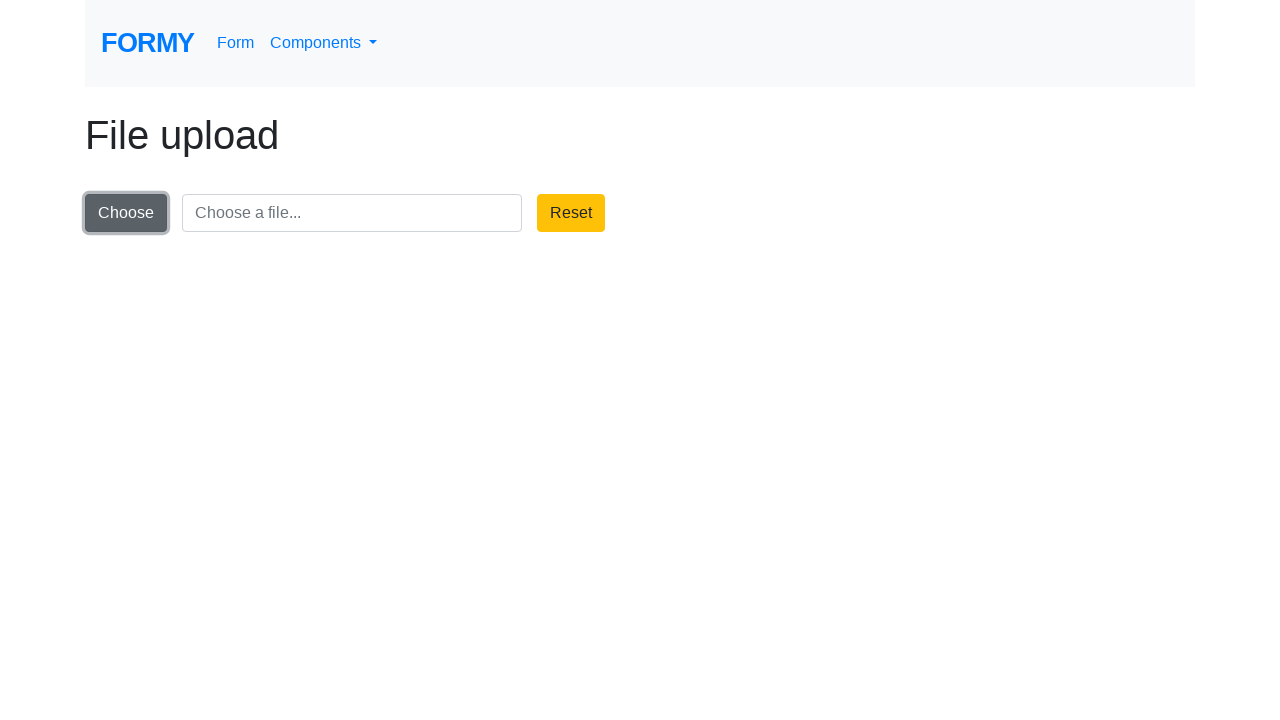